Tests bus ticket booking form by filling source, destination, and date fields on the Abhibus website

Starting URL: https://www.abhibus.com/bus-ticket-booking

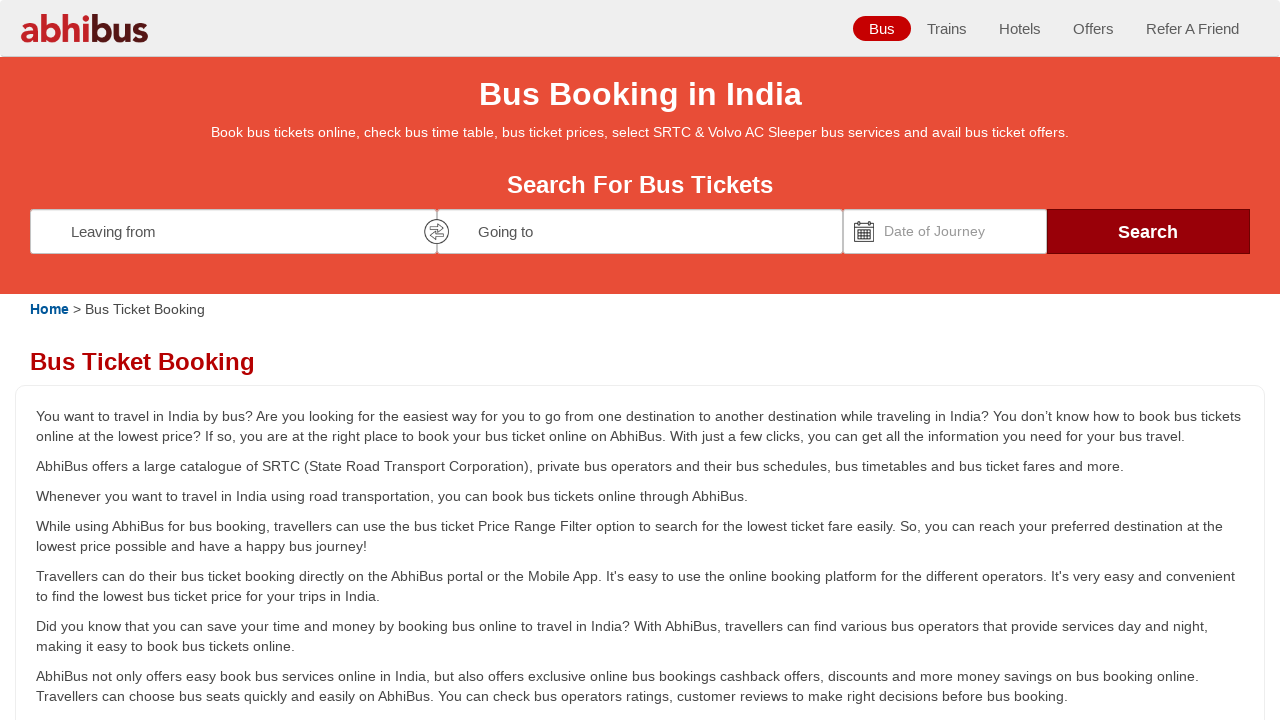

Scrolled down 1000px to view bus ticket booking form elements
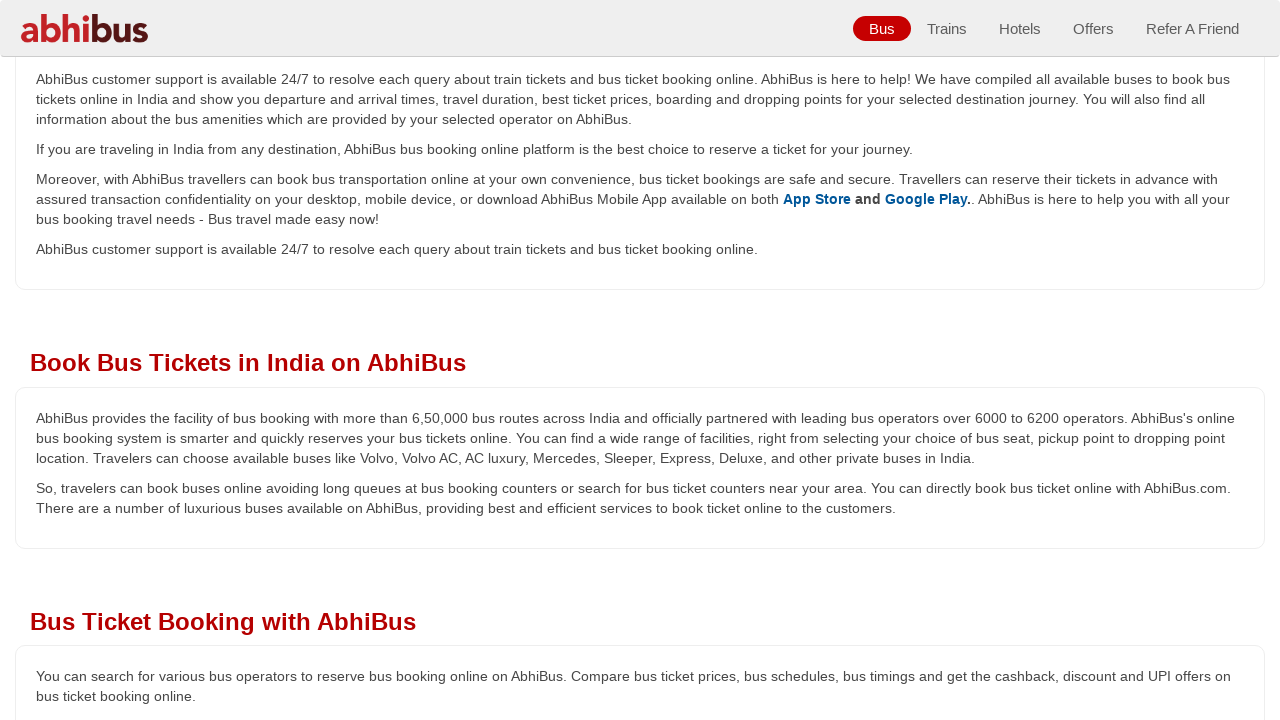

Filled source city field with 'Coimbatore' on #source
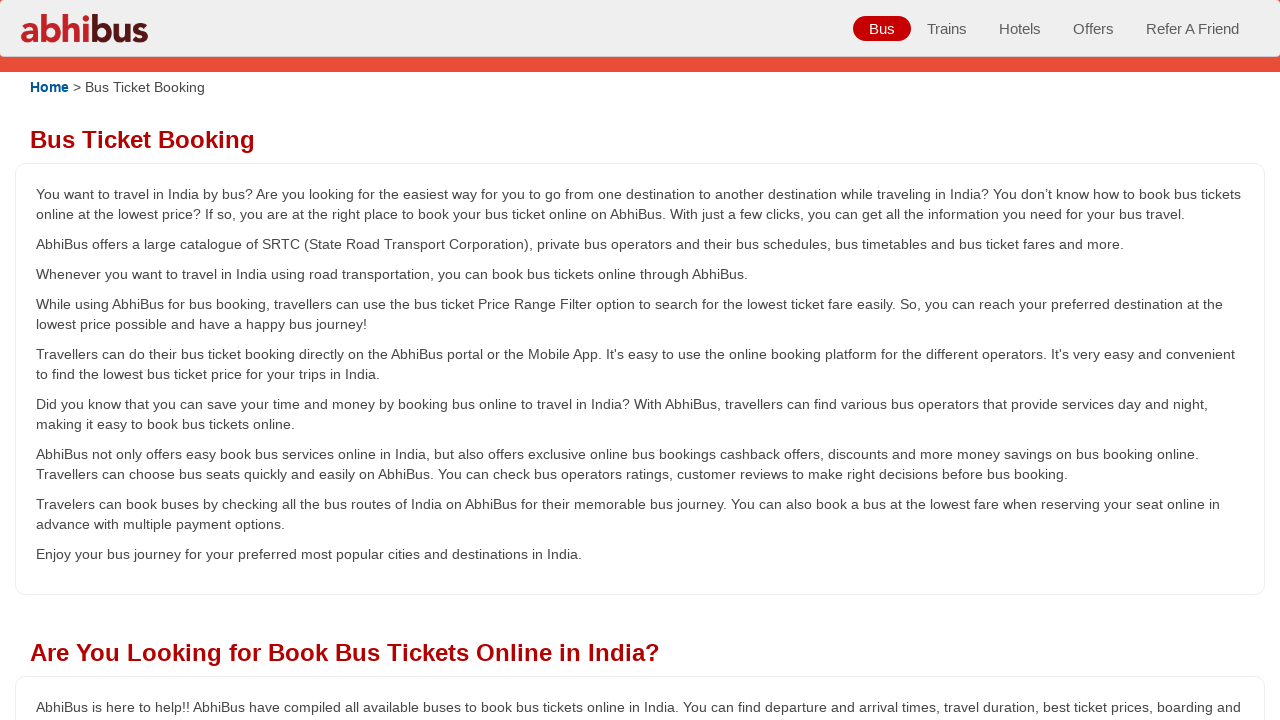

Filled destination city field with 'Chennai' on #destination
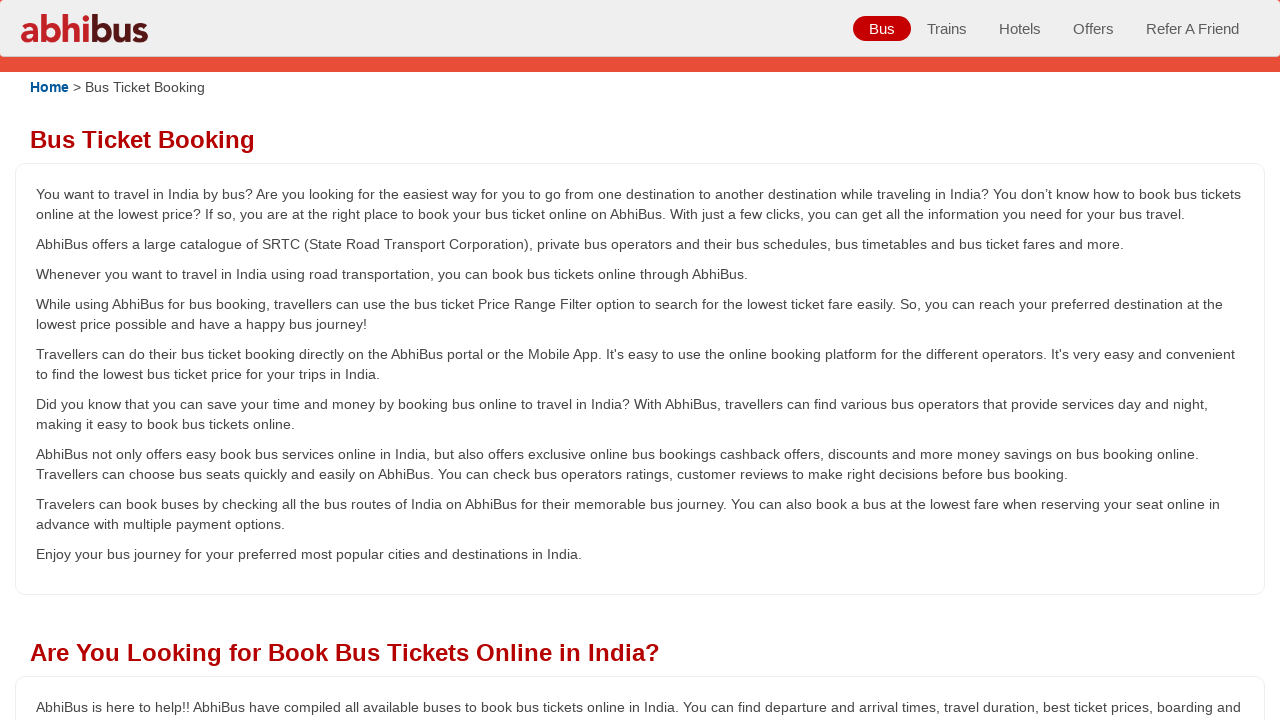

Set travel date to '01/10/2023' using datepicker
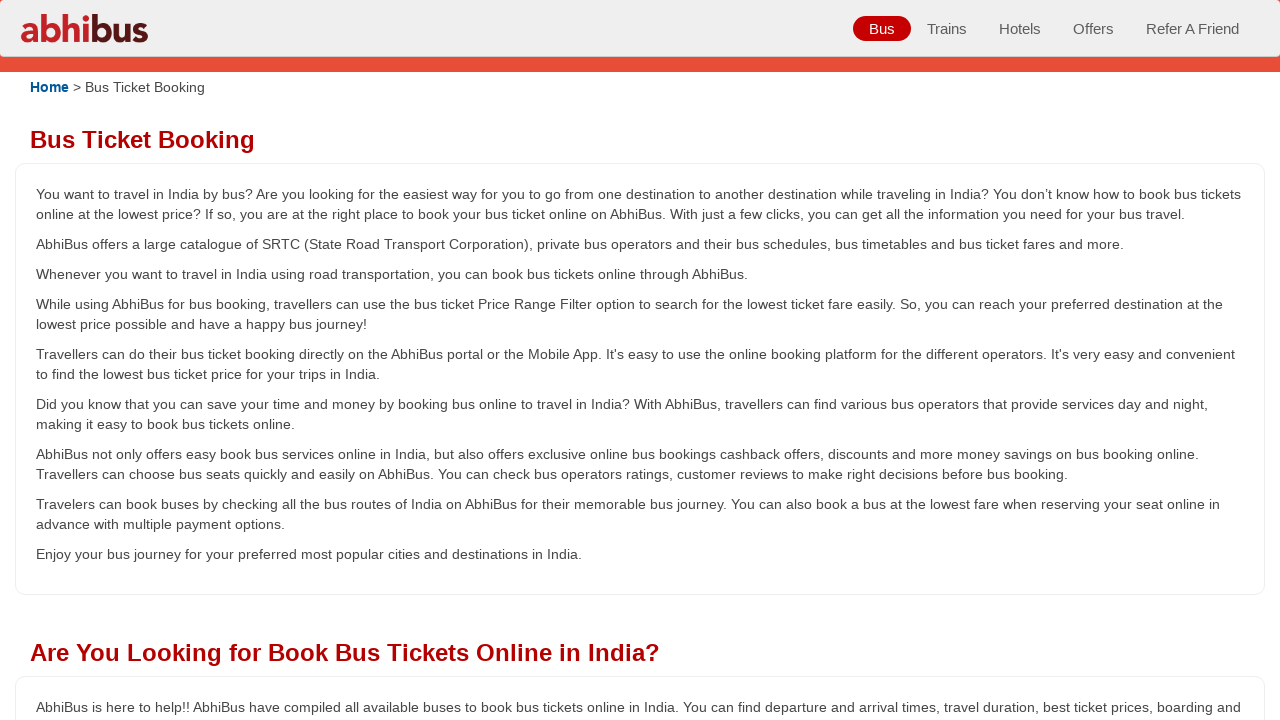

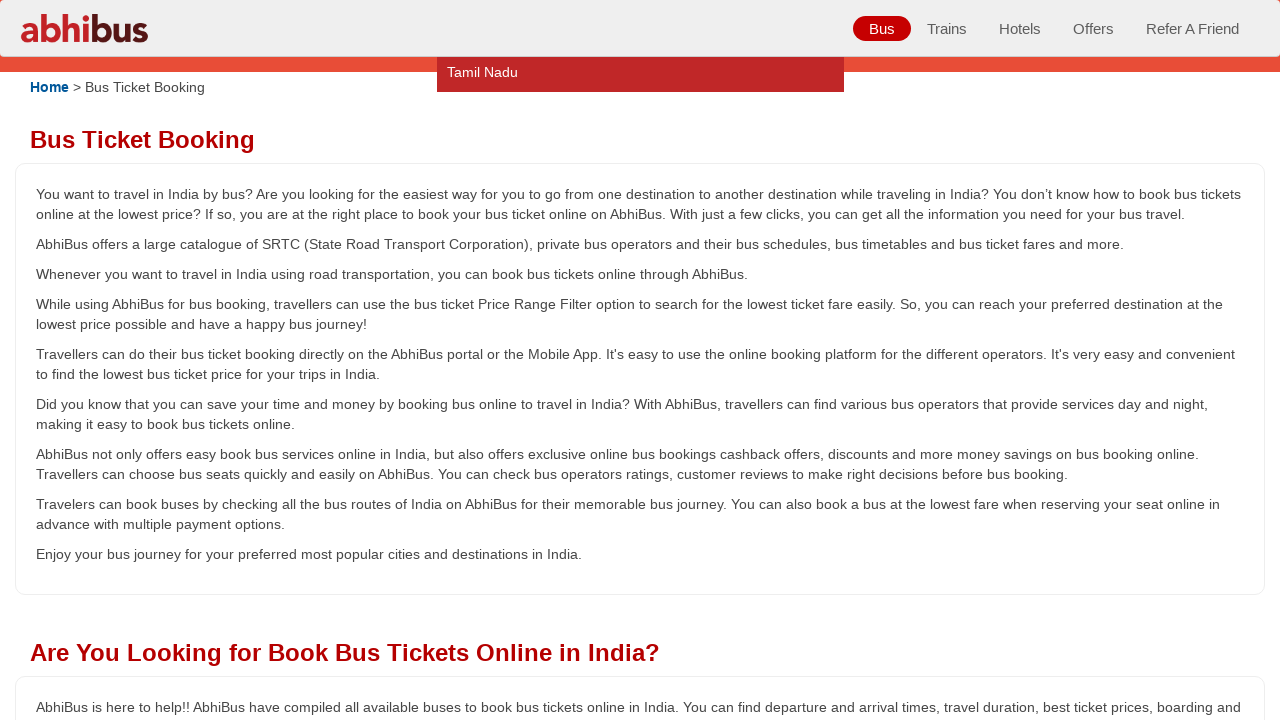